Navigates to a blog page and clicks on a ZIP file download link

Starting URL: https://omayo.blogspot.com/p/page7.html

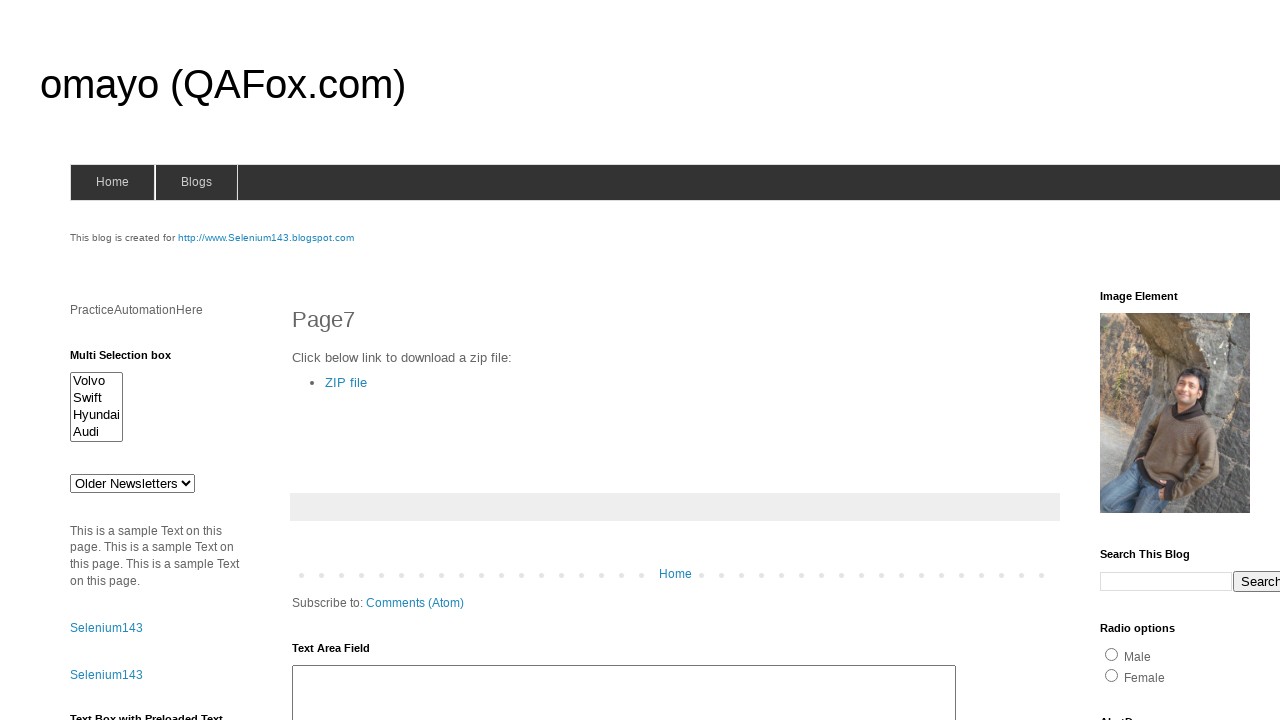

Navigated to blog page at https://omayo.blogspot.com/p/page7.html
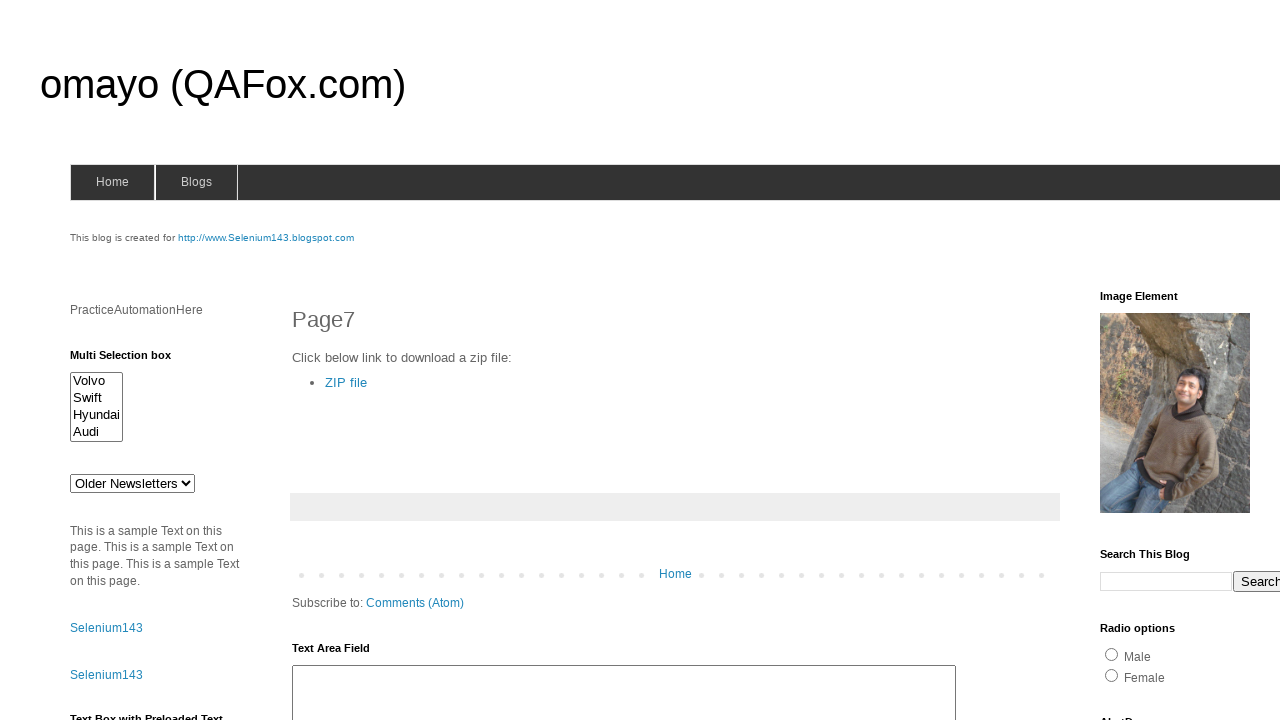

Clicked on ZIP file download link at (346, 382) on text='ZIP file'
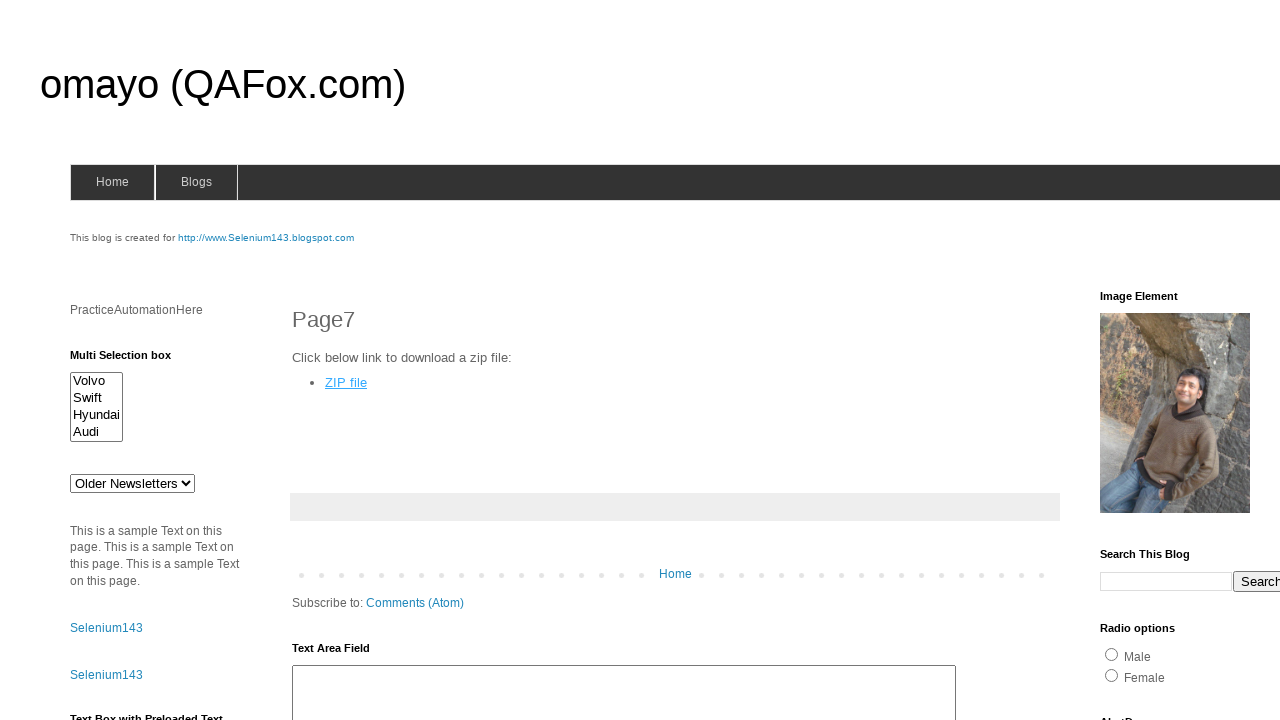

Waited 2 seconds for download to initiate
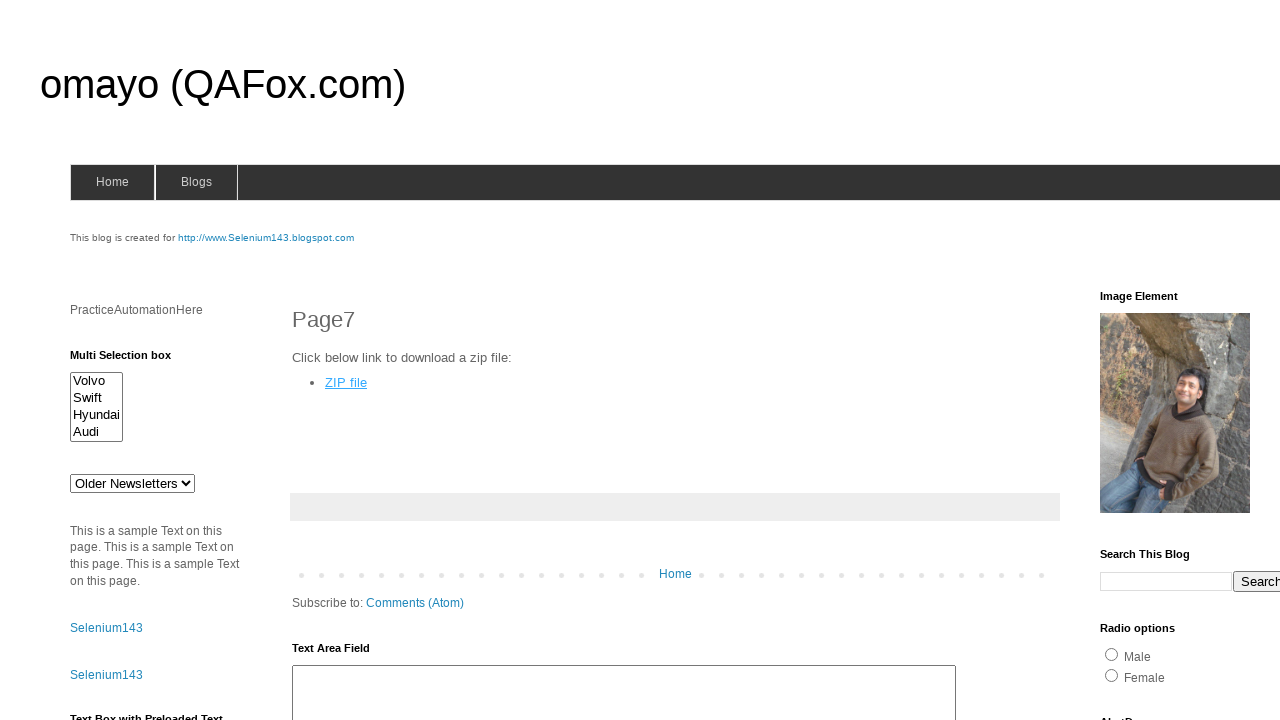

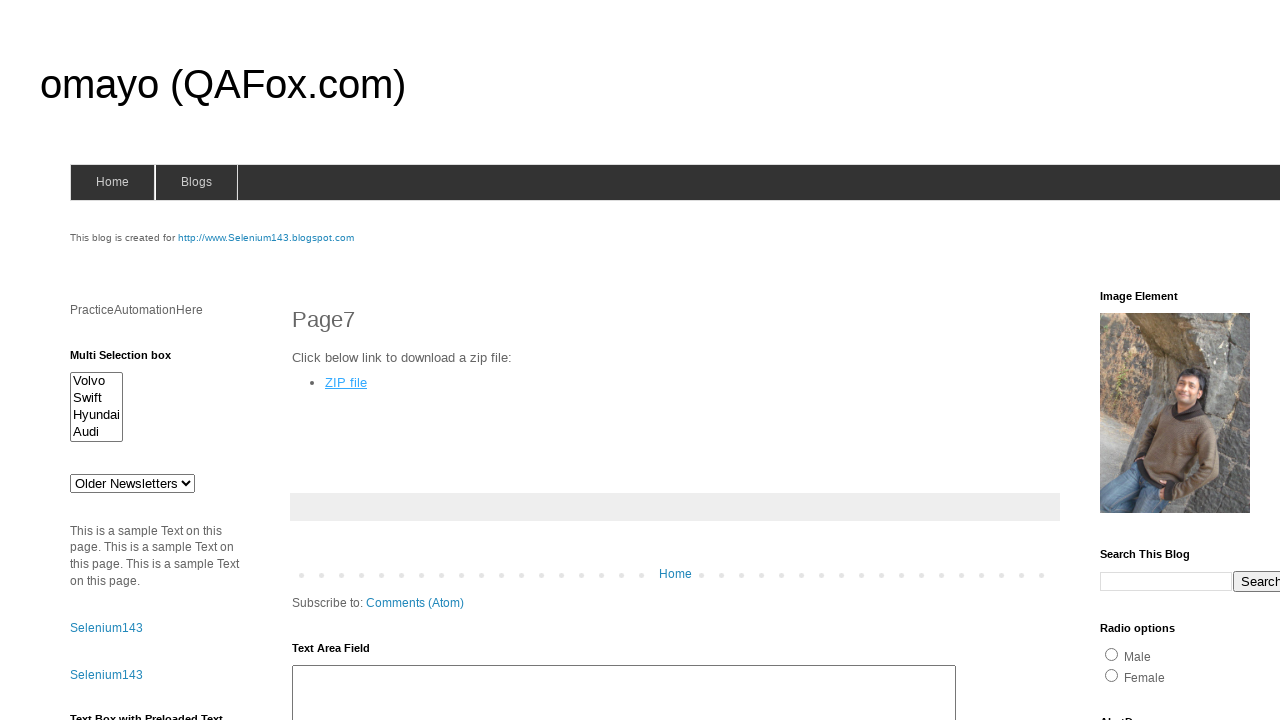